Tests handling of a JavaScript confirm dialog by clicking Cancel and verifying the result message

Starting URL: https://testautomationpractice.blogspot.com/

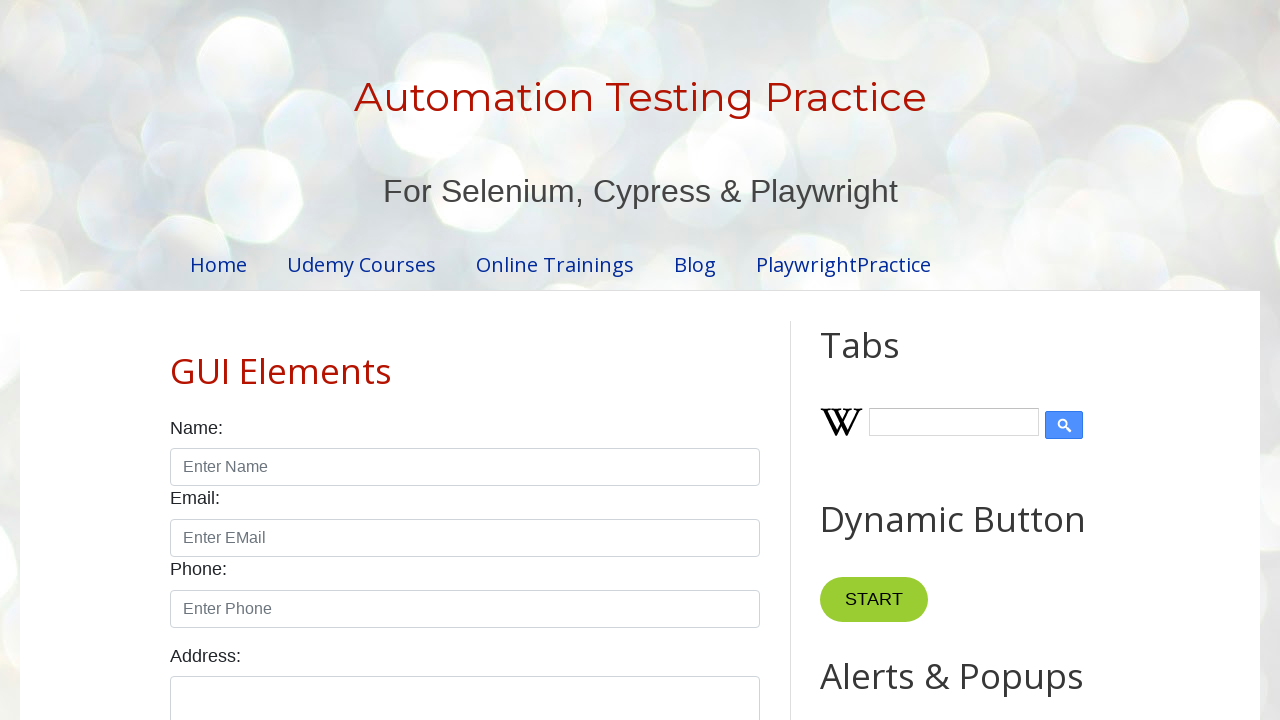

Set up dialog handler to dismiss confirm dialog
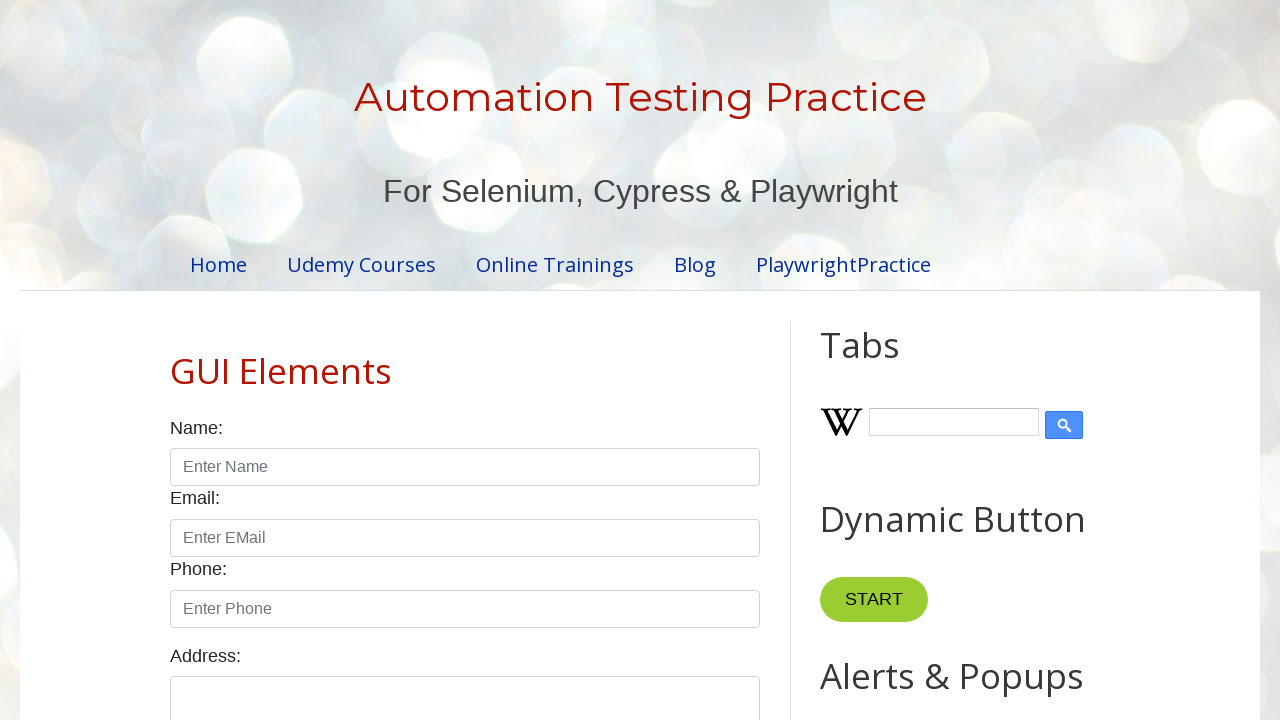

Clicked button to trigger confirm dialog at (912, 360) on xpath=//button[@onclick='myFunctionConfirm()']
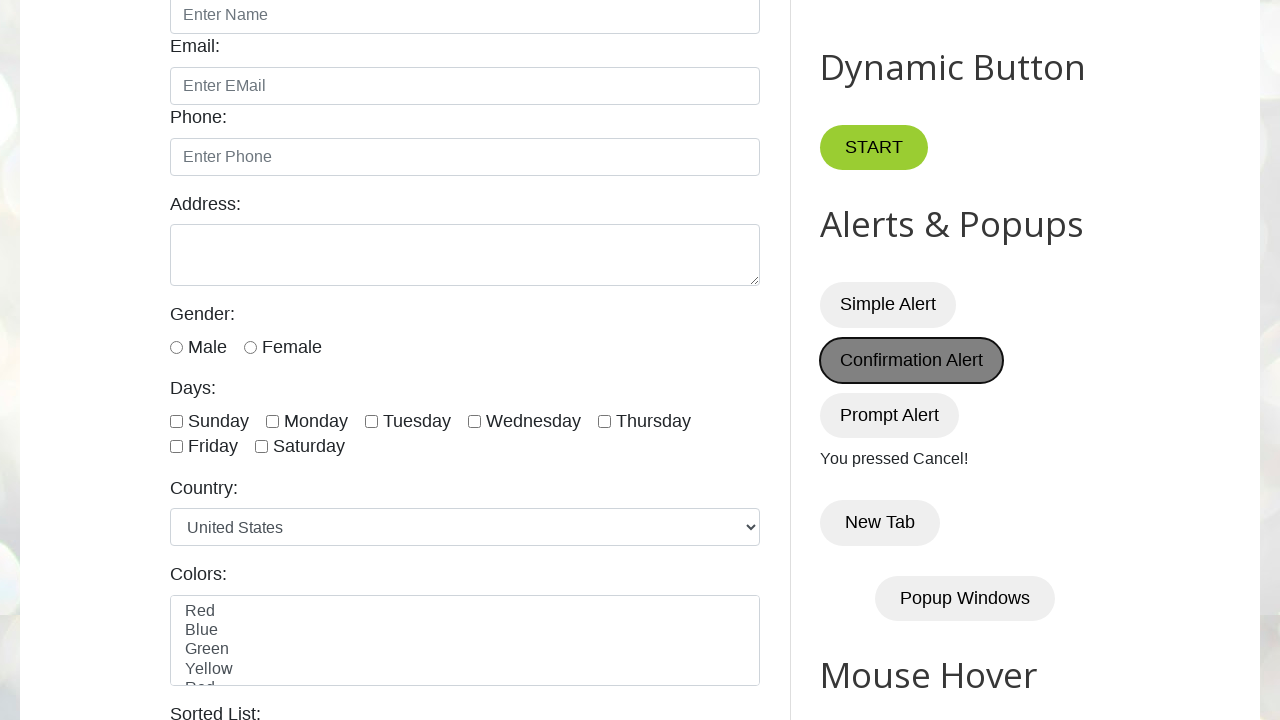

Result text element loaded after dialog dismissed
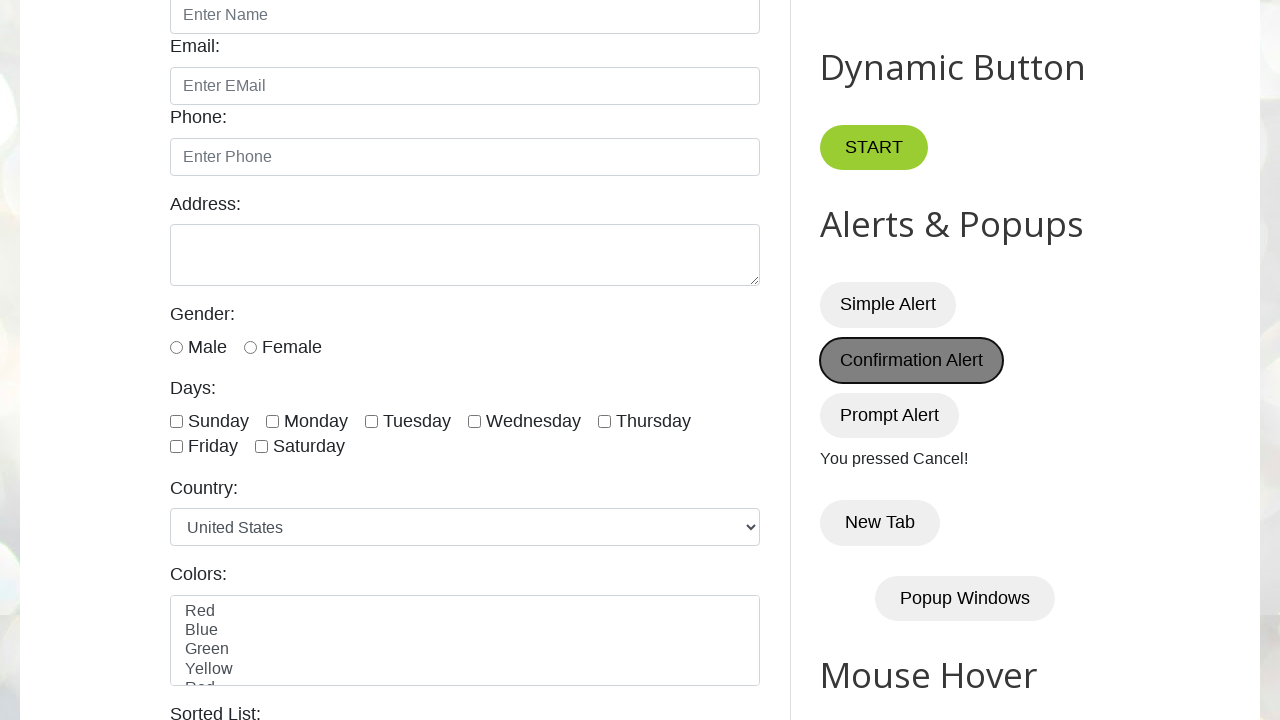

Verified result text shows 'You pressed Cancel!'
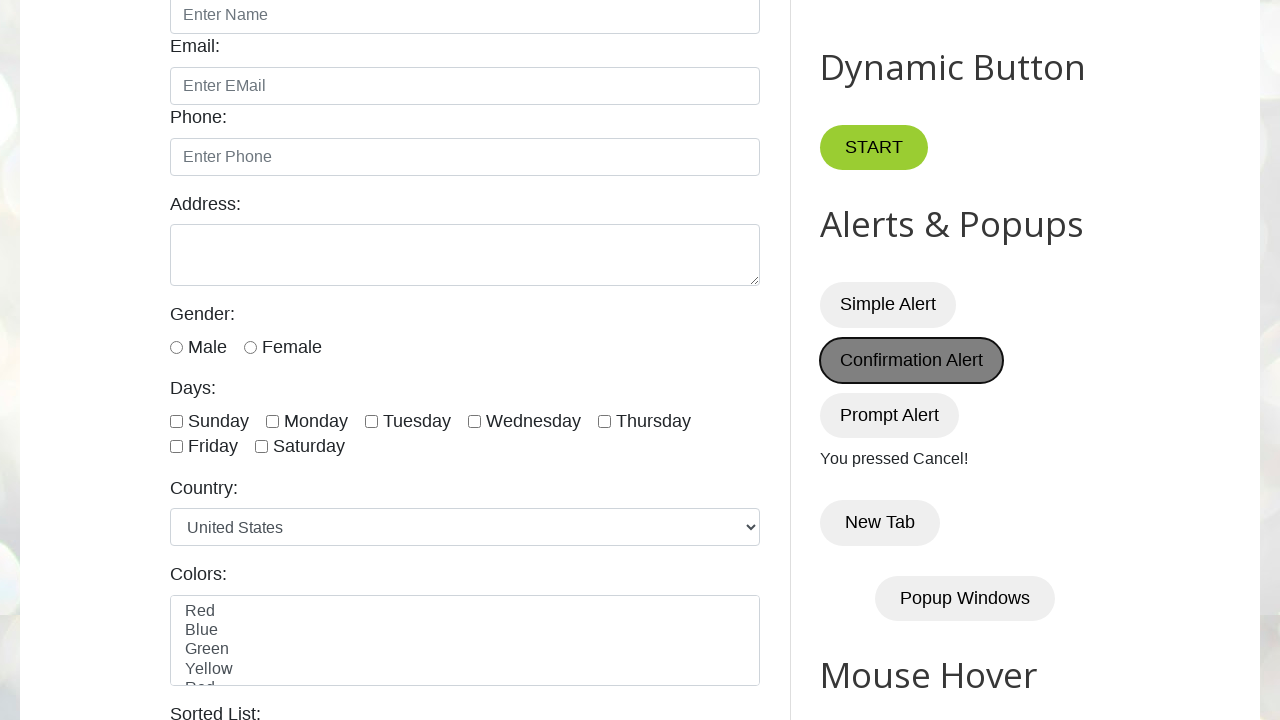

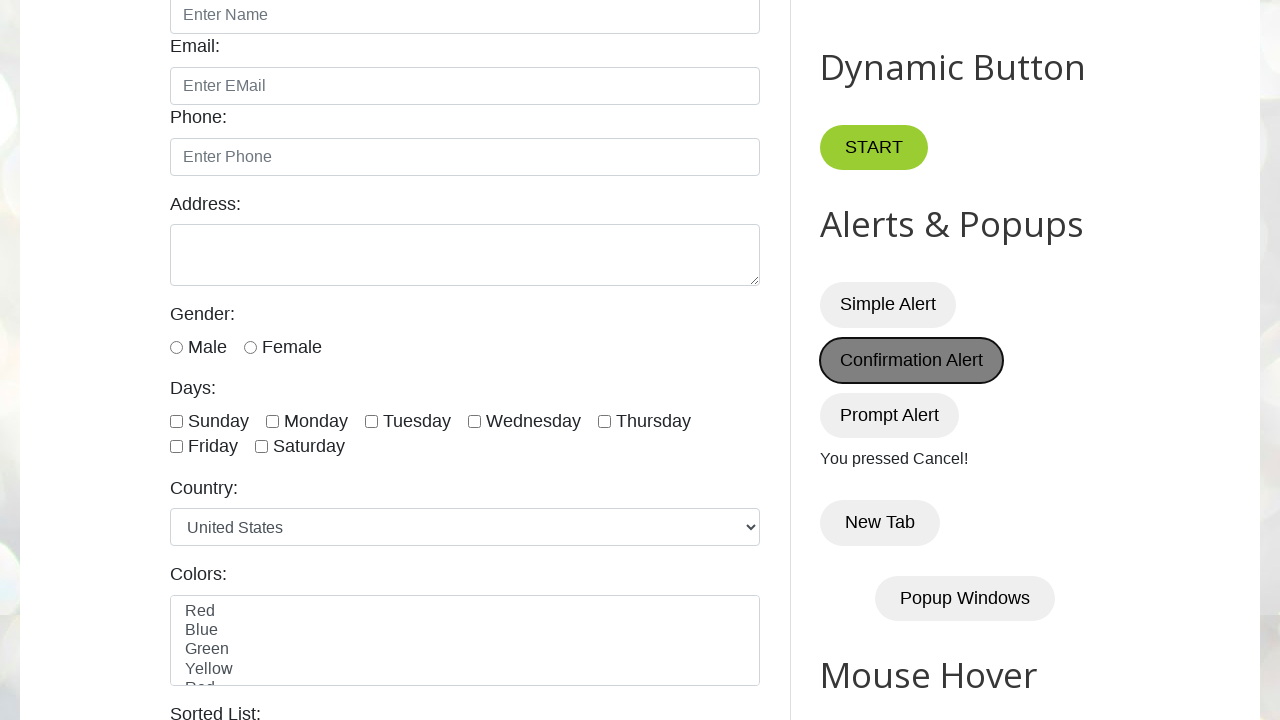